Tests a form that requires extracting a value from an image element's attribute, calculating a mathematical result, filling the answer, checking a checkbox, selecting a radio button, and submitting the form.

Starting URL: http://suninjuly.github.io/get_attribute.html

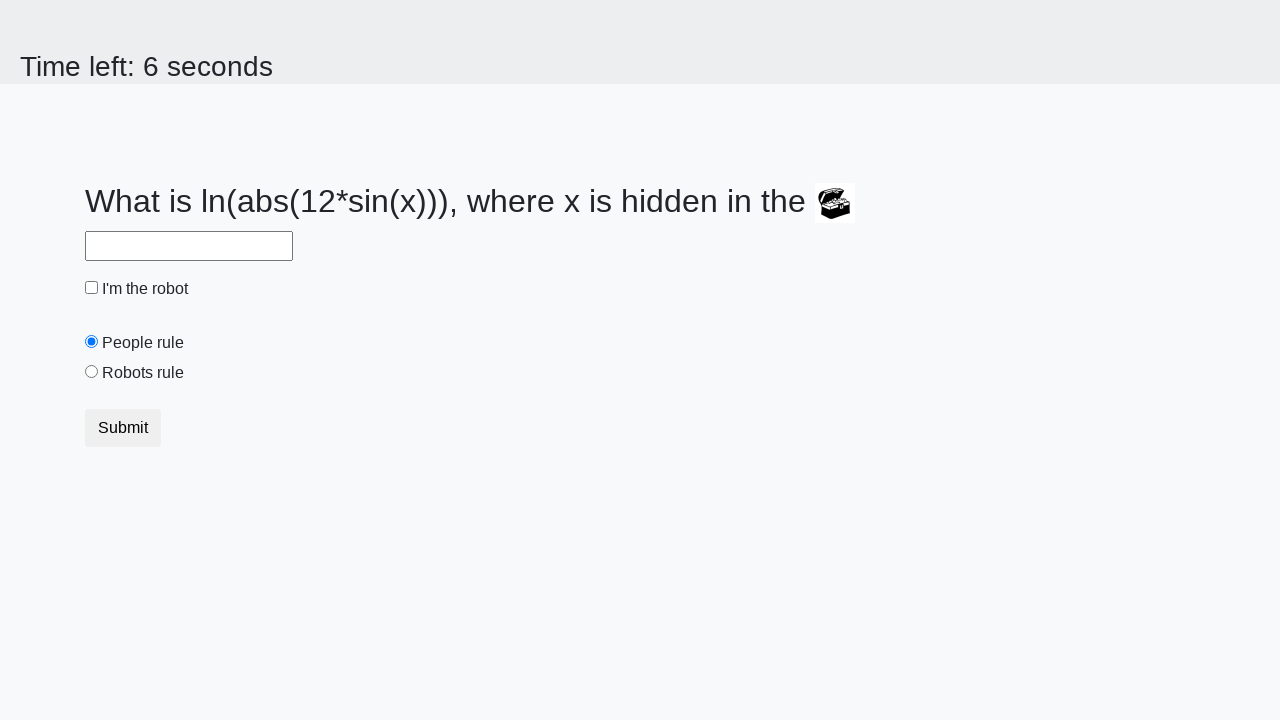

Located treasure image element by XPath
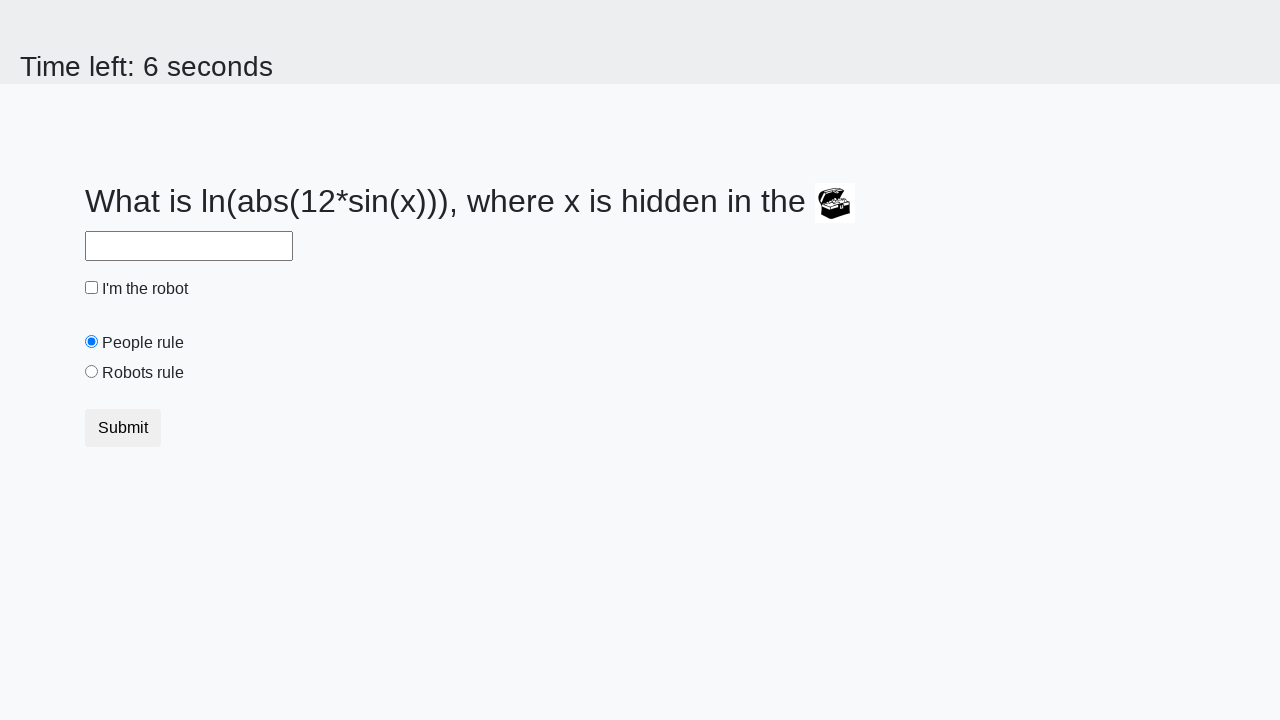

Extracted 'valuex' attribute from treasure image
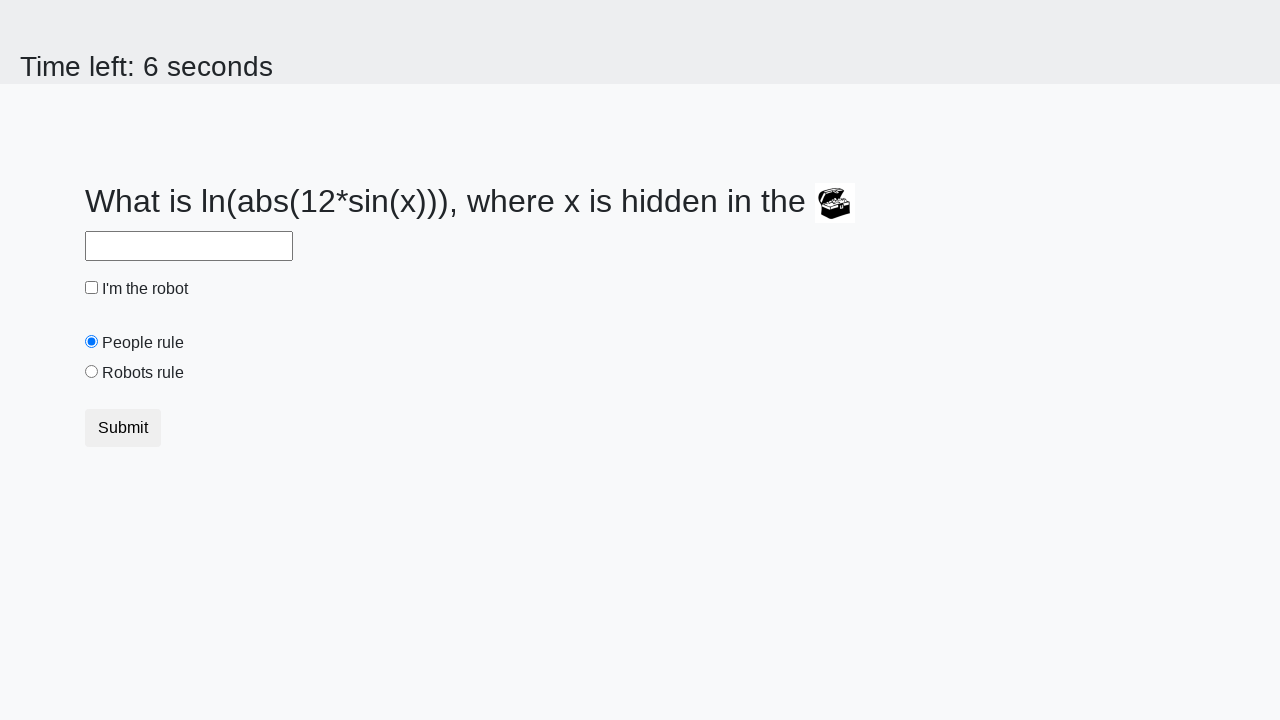

Calculated mathematical answer: 2.3590992006367464
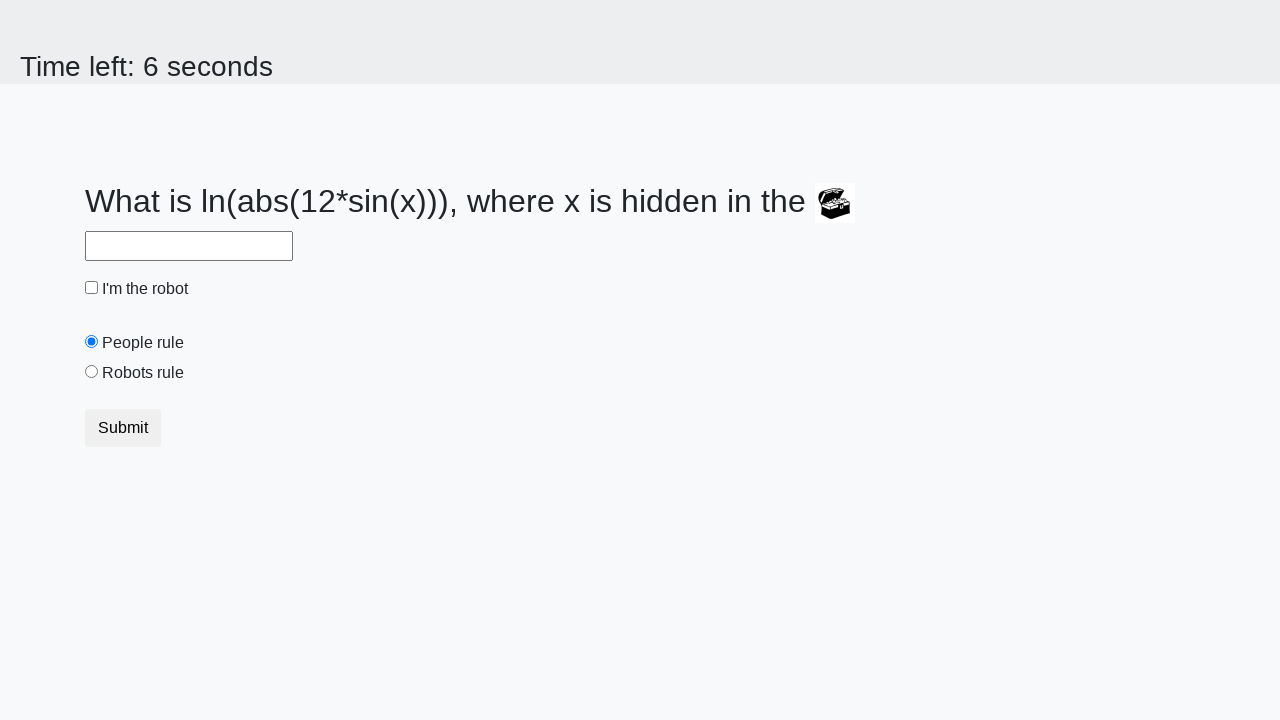

Filled answer field with calculated value on #answer
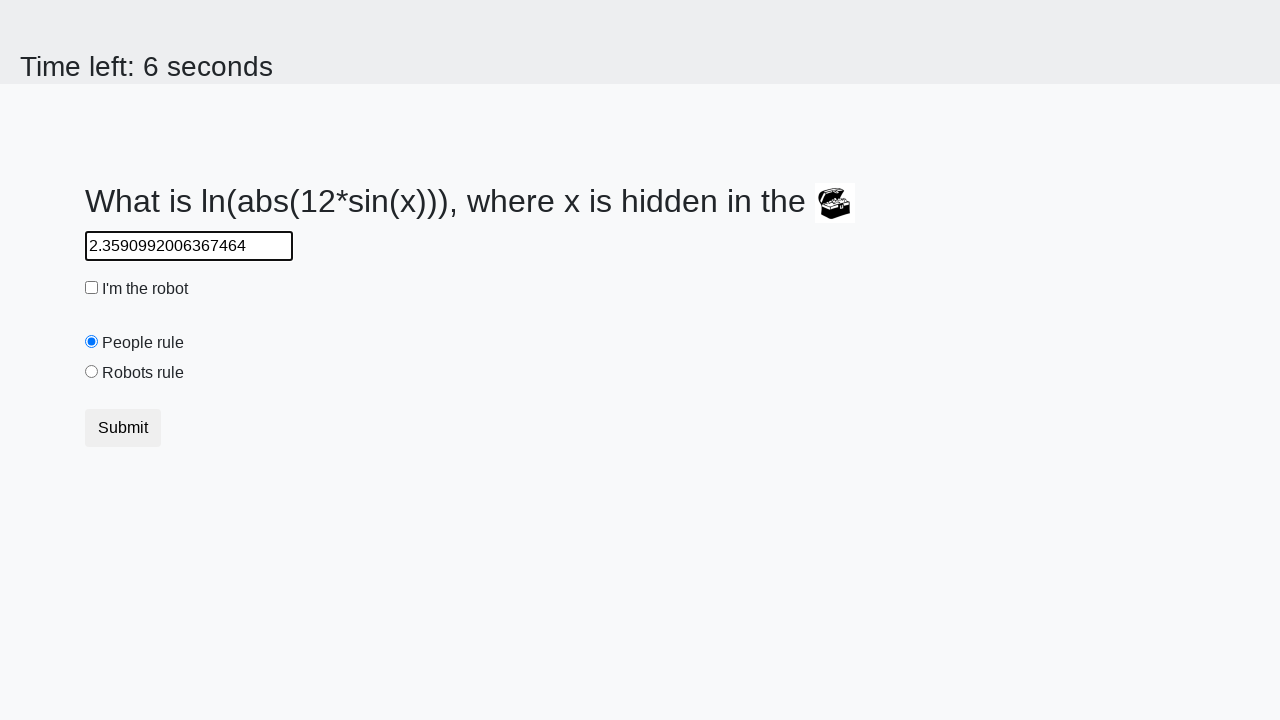

Checked 'robotsRule' checkbox at (92, 372) on #robotsRule
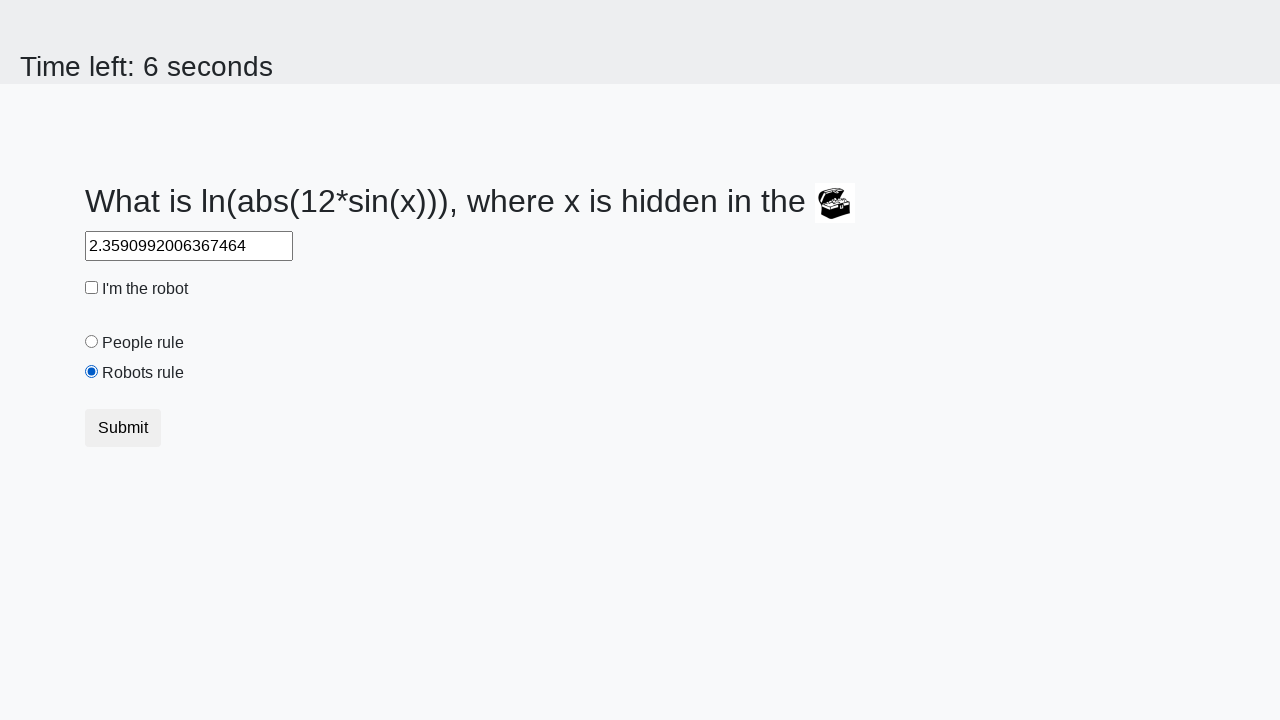

Selected 'robotCheckbox' radio button at (92, 288) on #robotCheckbox
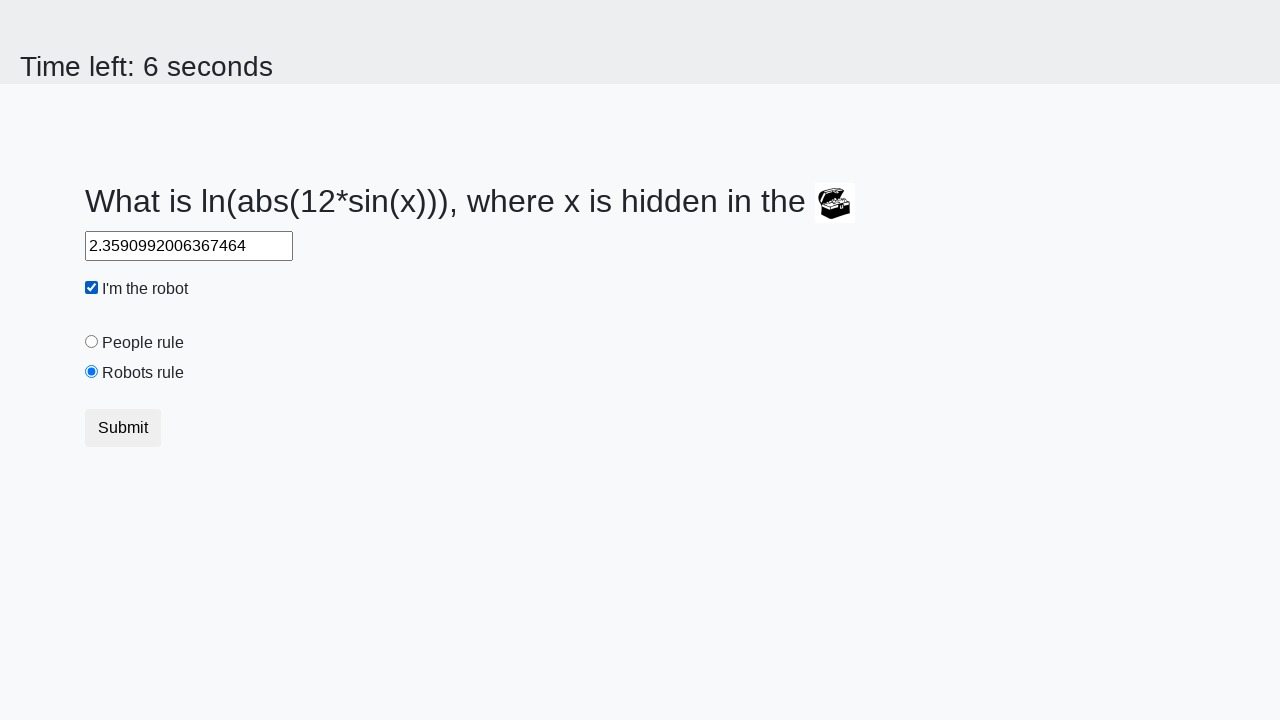

Clicked submit button to submit form at (123, 428) on .btn.btn-default
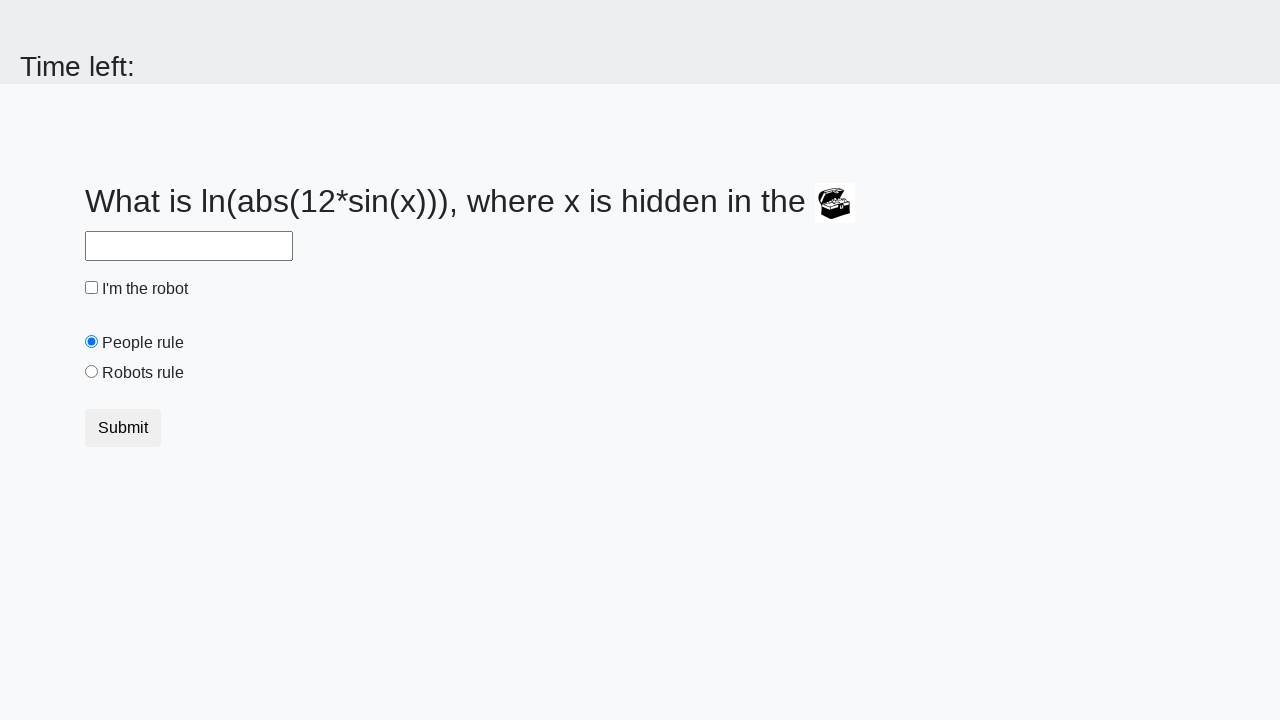

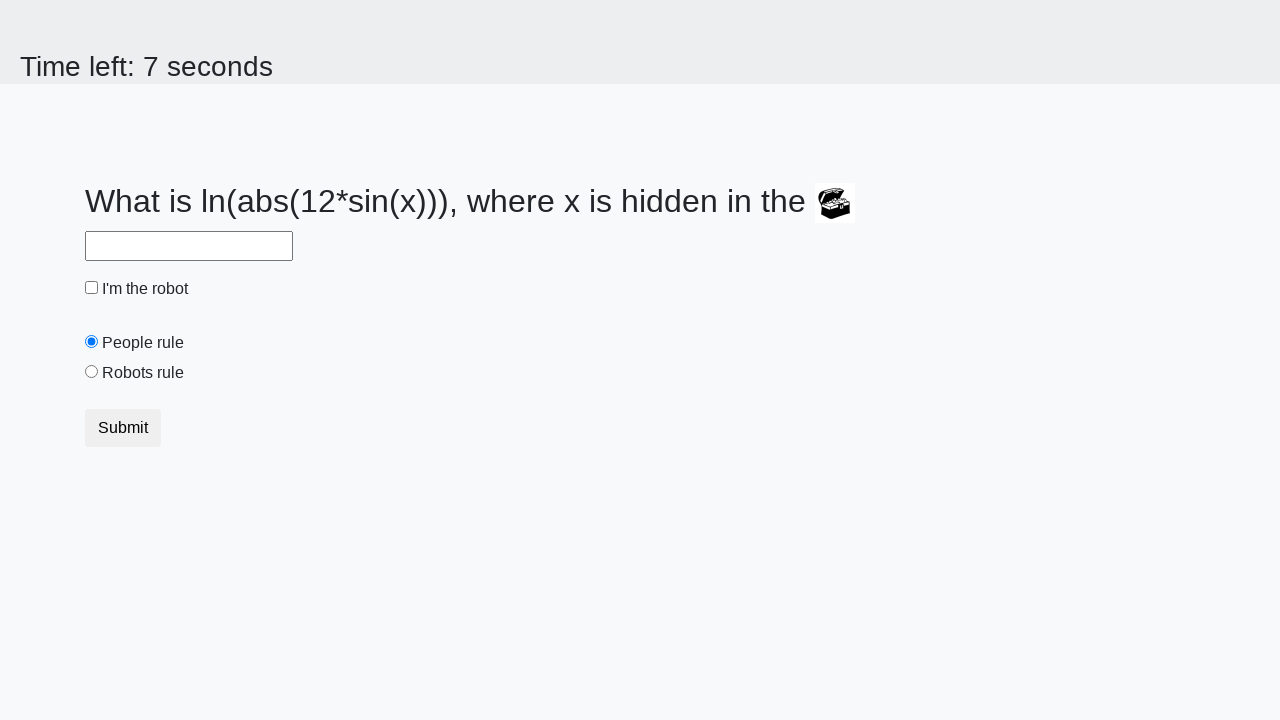